Tests error message display when clicking "Incluir" button without filling the CPF field

Starting URL: https://ciscodeto.github.io/AcodemiaGerenciamento/yalunos.html

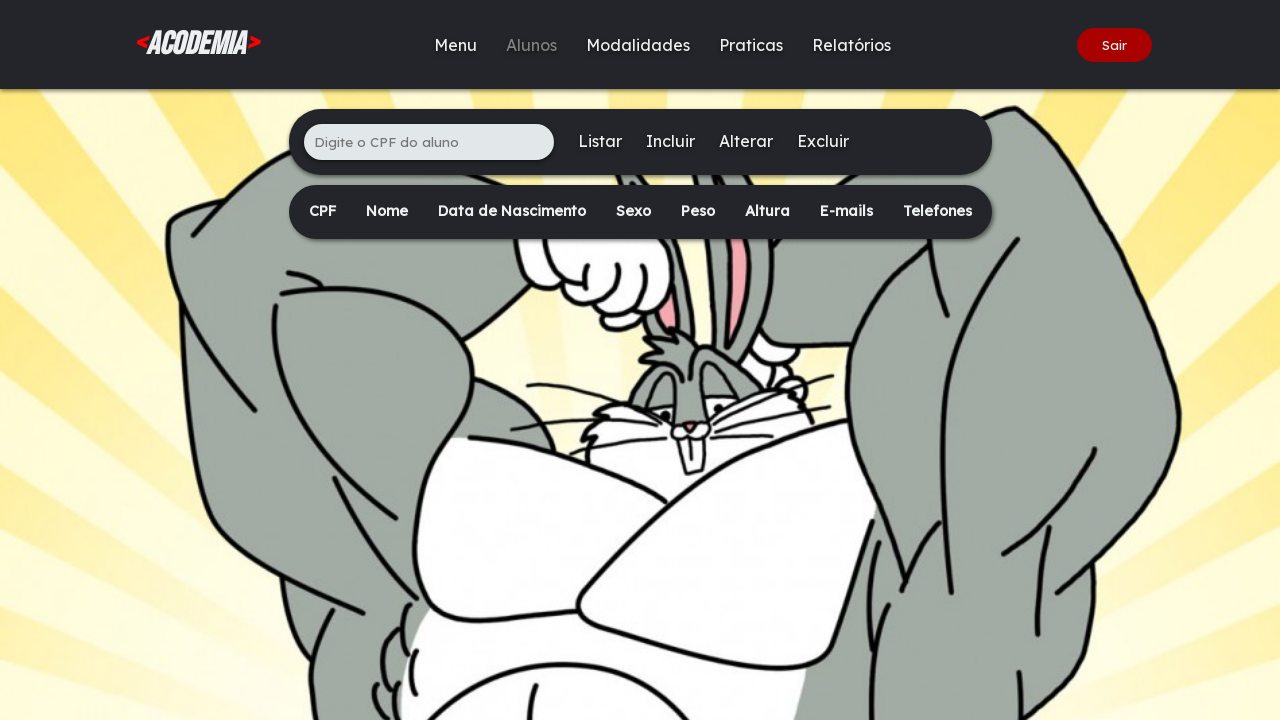

Navigated to student management page
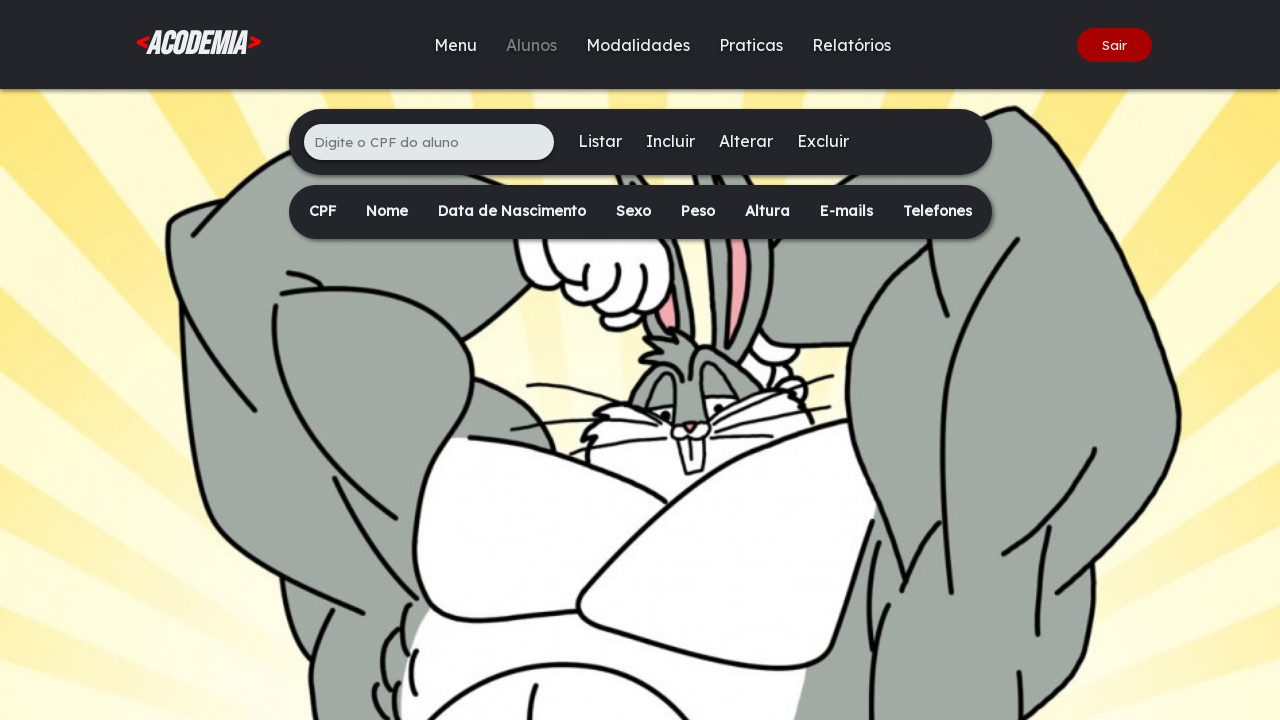

Clicked 'Incluir' button without filling CPF field at (670, 141) on xpath=/html/body/div[2]/main/div[1]/ul/li[3]/a
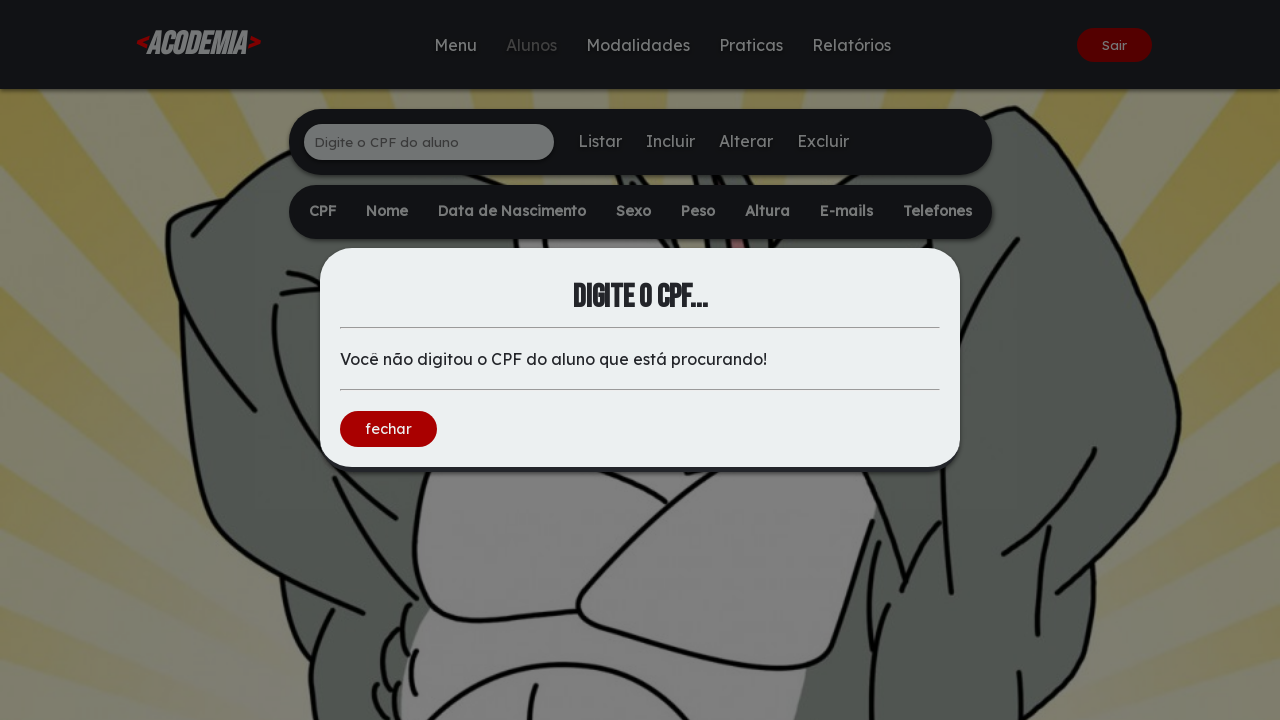

Error message container appeared
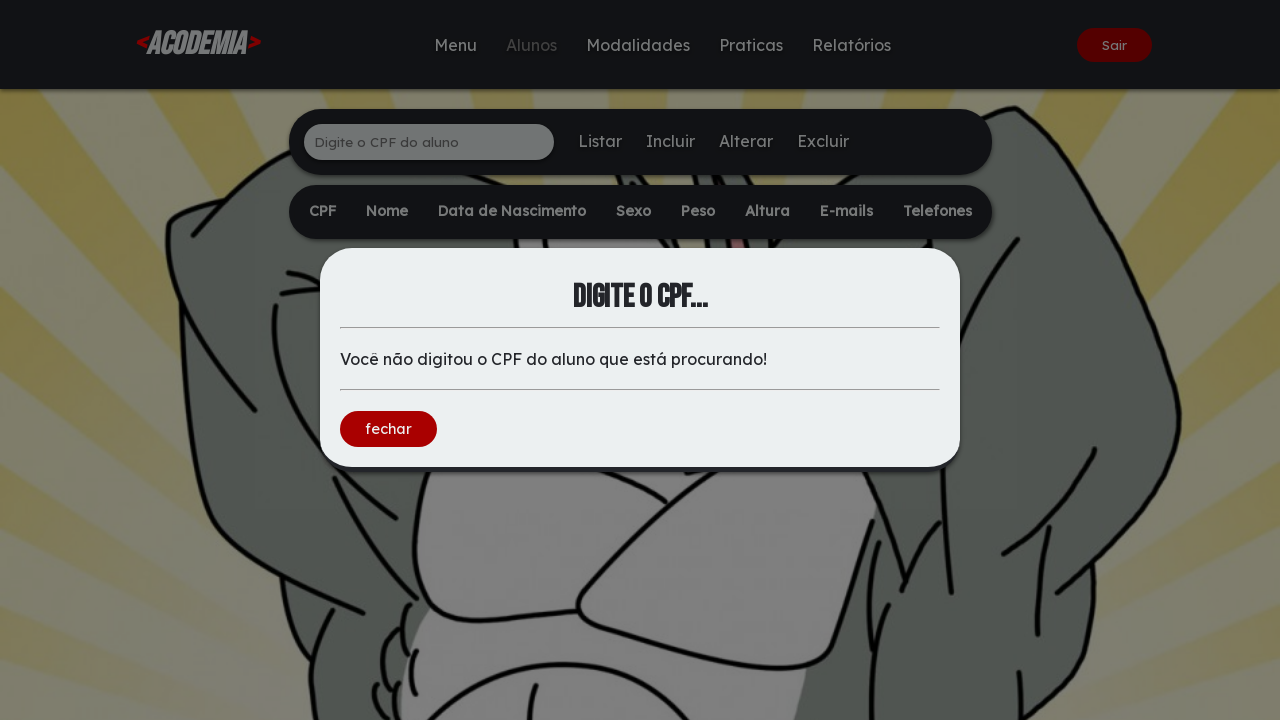

Closed error message by clicking close button at (388, 429) on xpath=/html/body/div[1]/div/div/a
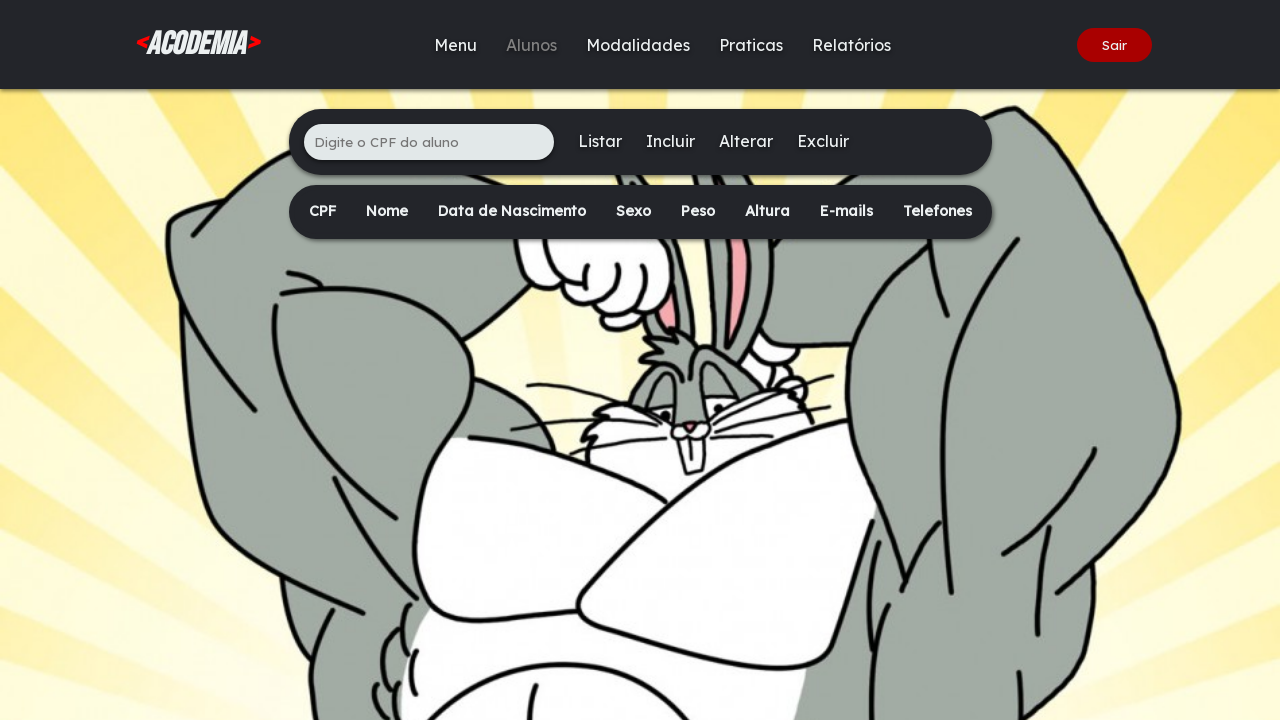

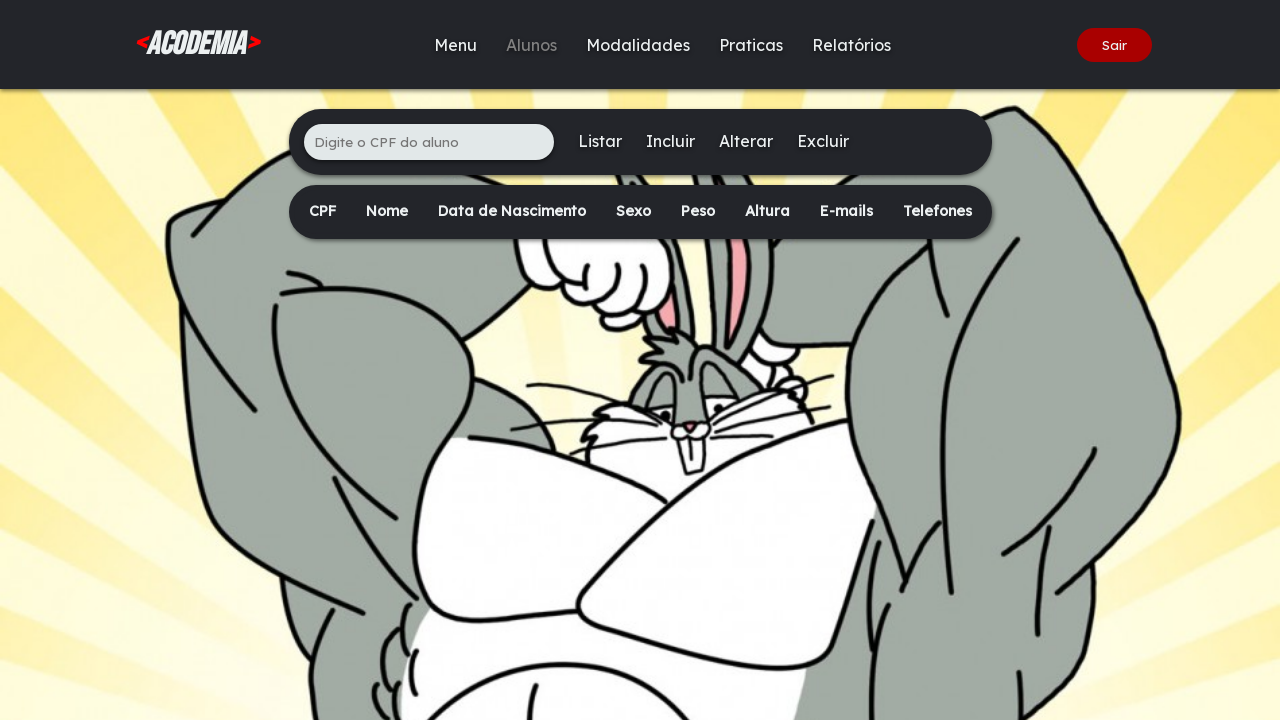